Tests YouTube search functionality by entering a search query for "Playwright by testers talk" and submitting with Enter key

Starting URL: https://www.youtube.com/

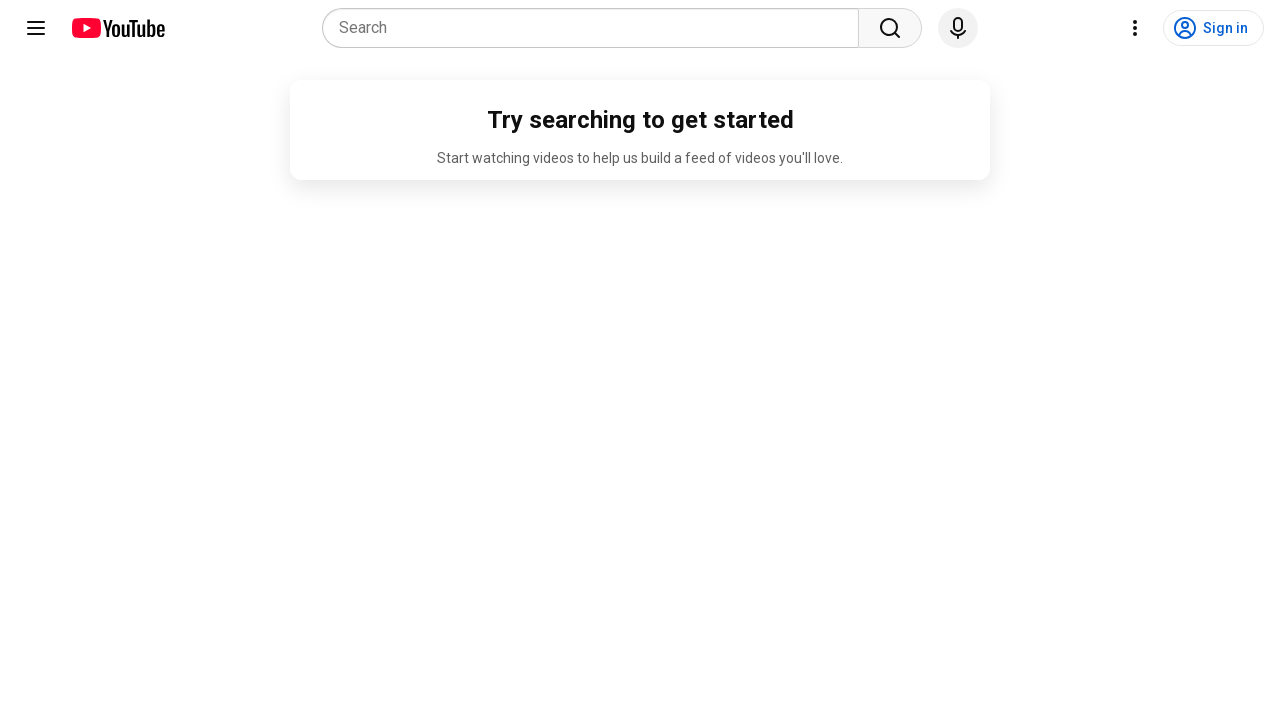

Clicked on YouTube search placeholder at (596, 28) on internal:attr=[placeholder="Search"i]
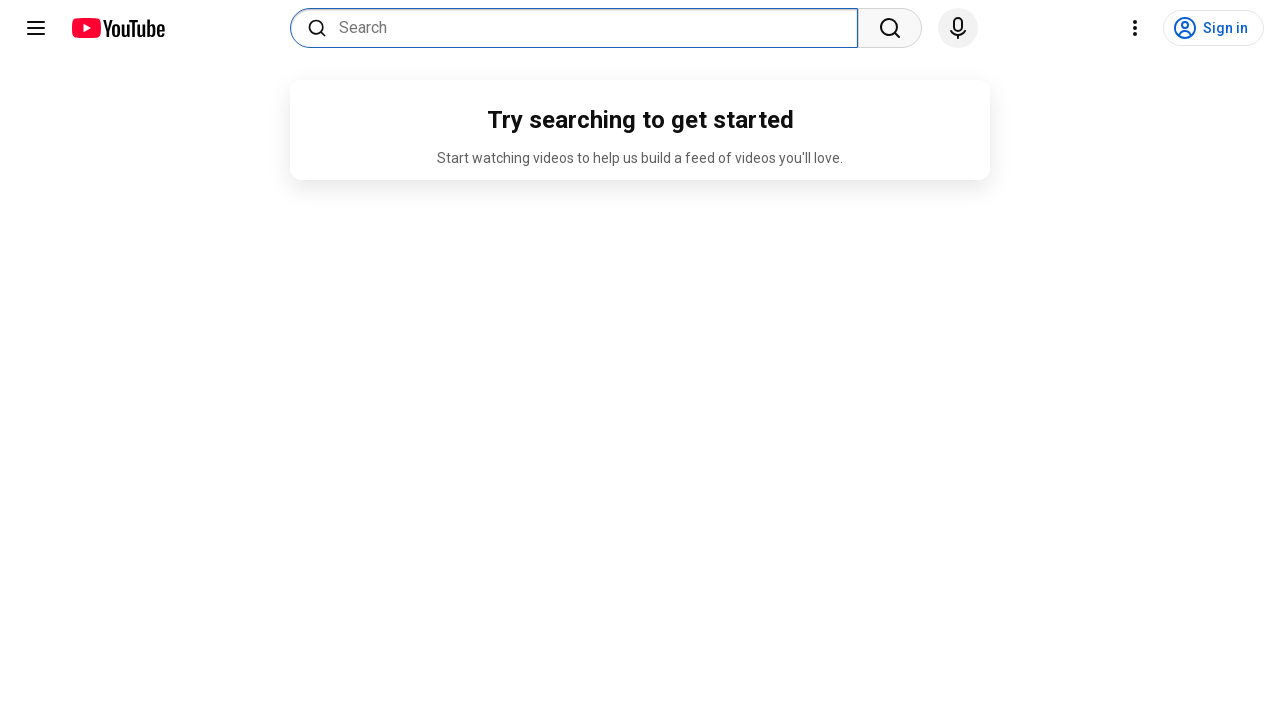

Filled search box with 'Playwright by testers talk' on internal:attr=[placeholder="Search"i]
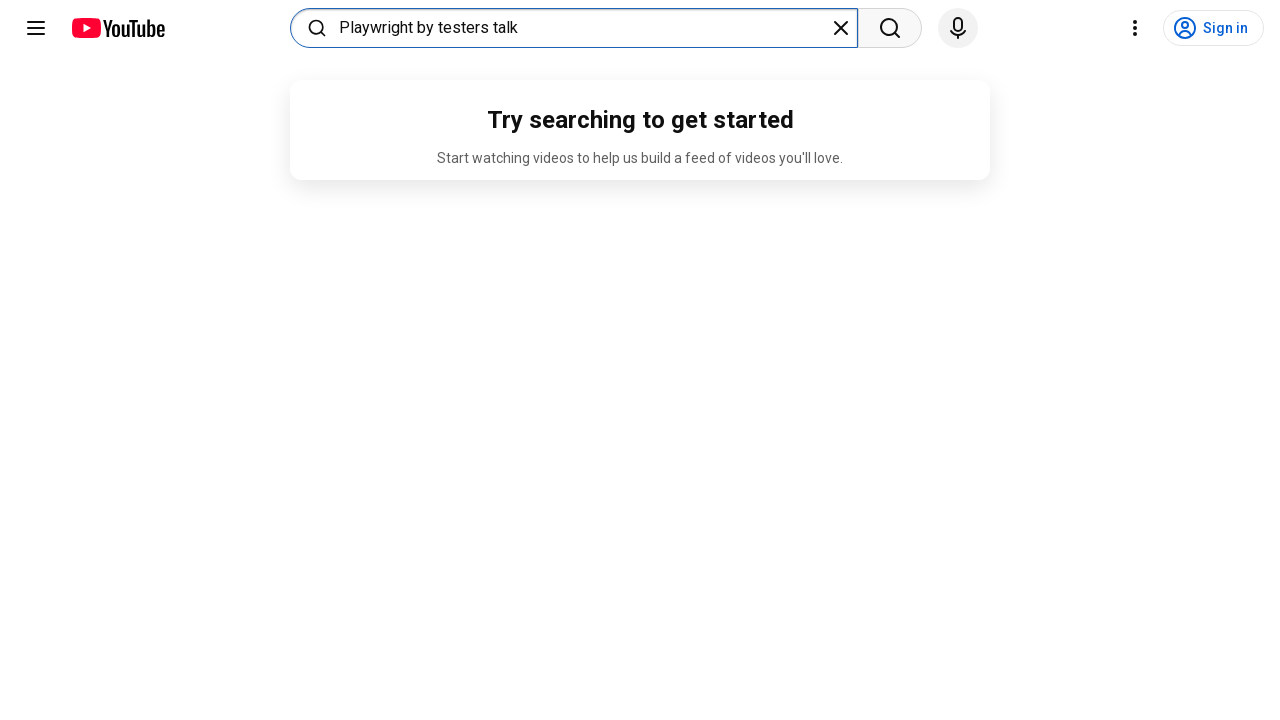

Pressed Enter key to submit search query on internal:attr=[placeholder="Search"i]
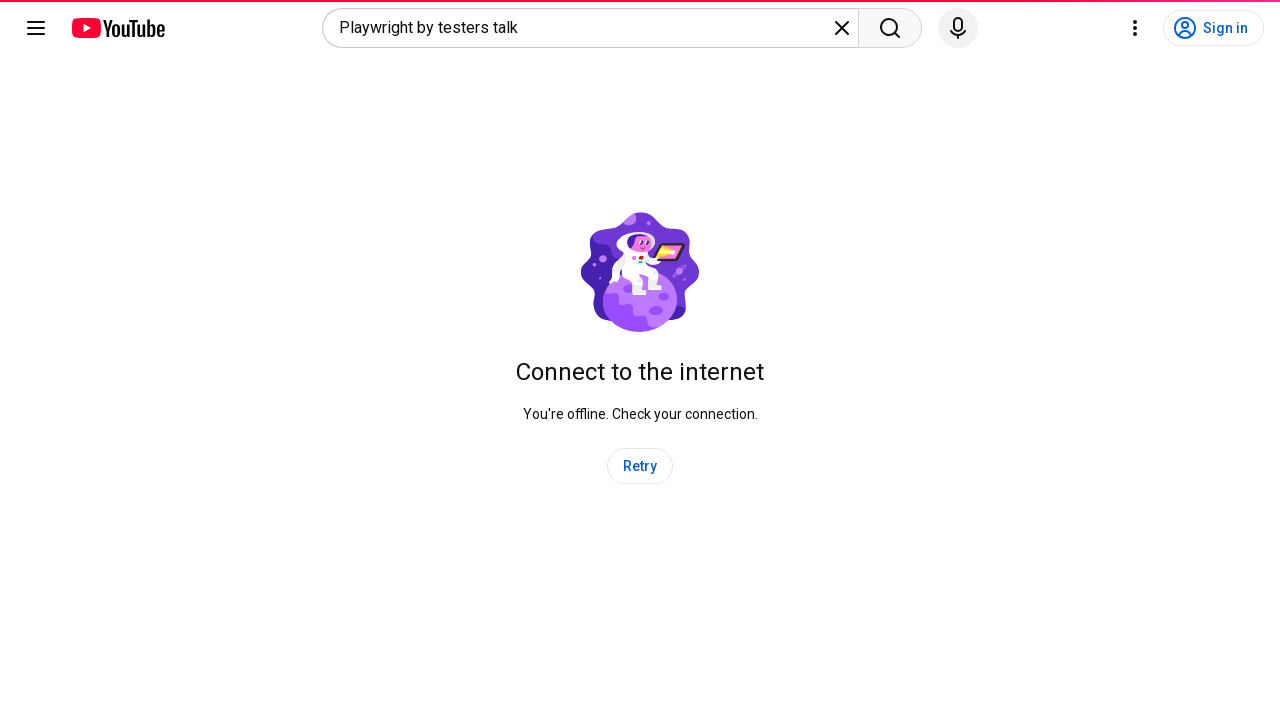

Waited for search results to load
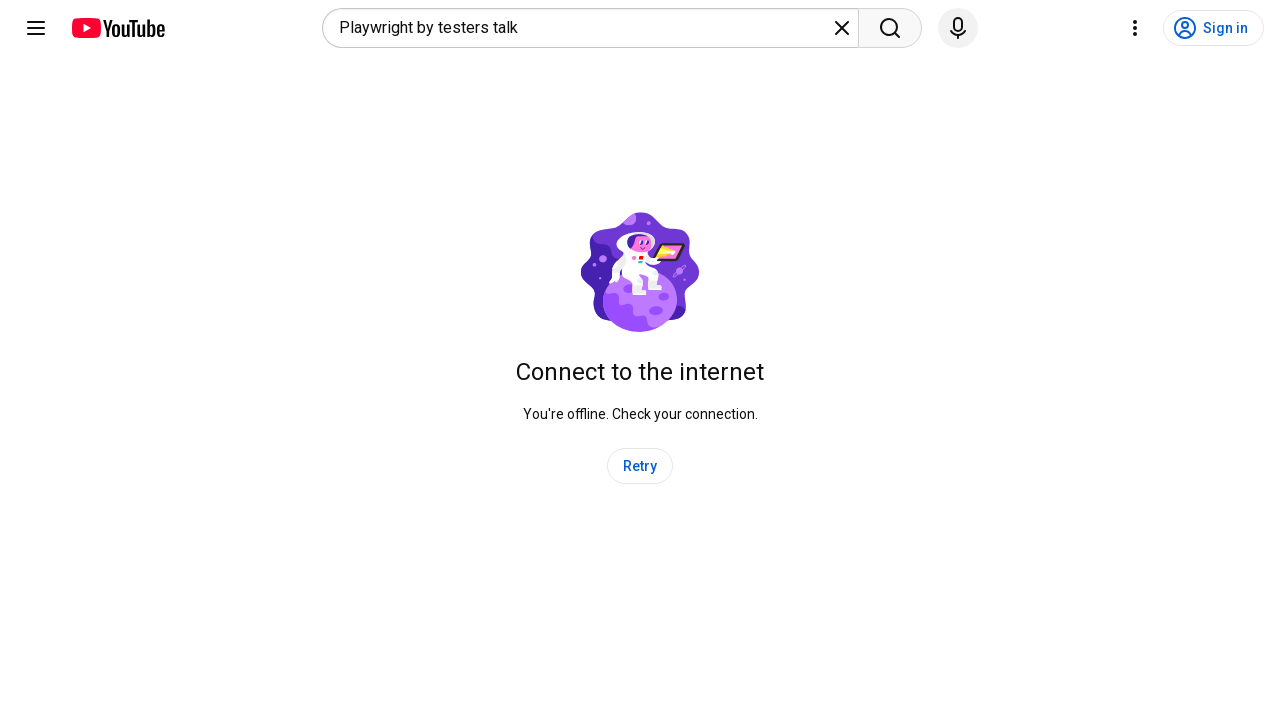

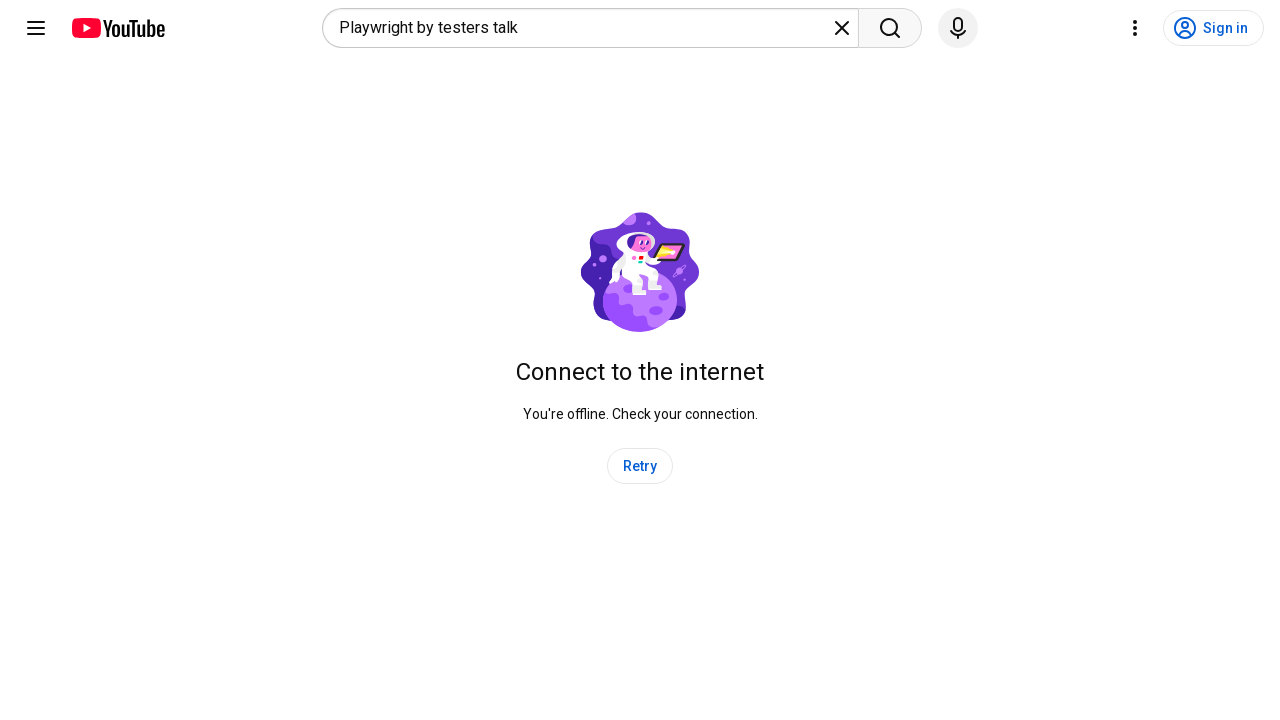